Tests the appointment button navigation by clicking on it from the homepage

Starting URL: https://katalon-demo-cura.herokuapp.com

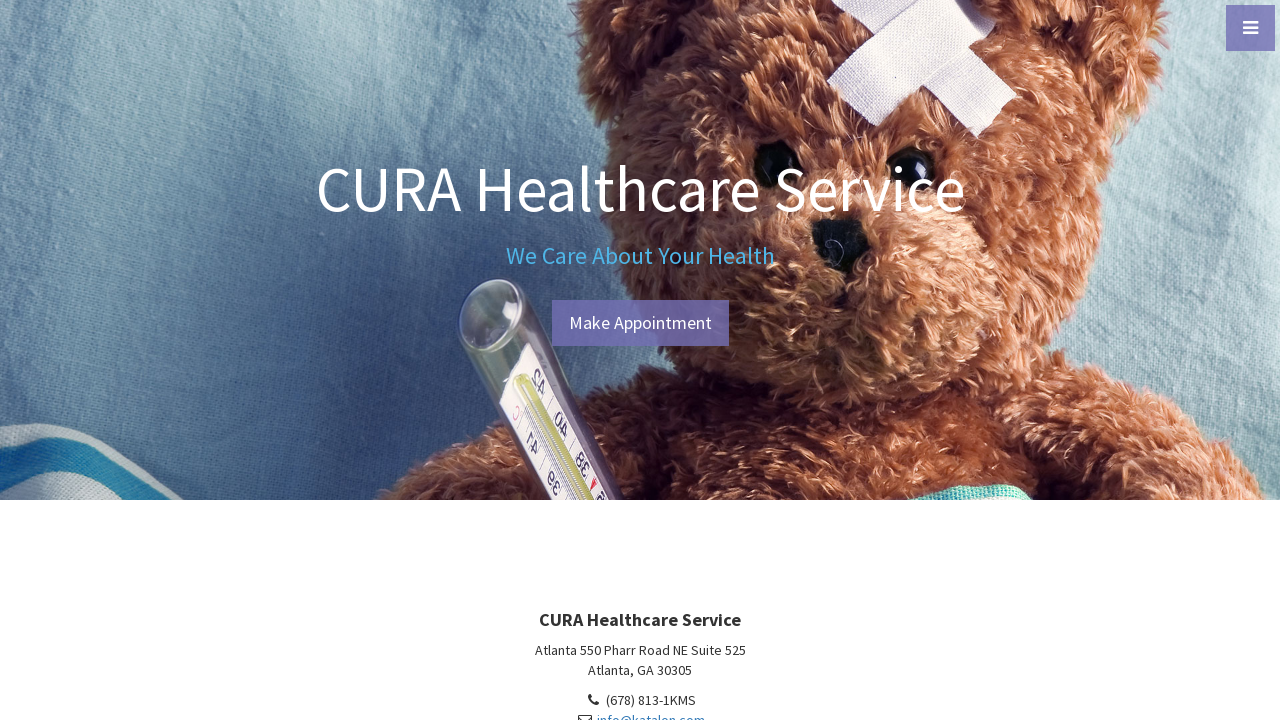

Navigated to CURA healthcare homepage
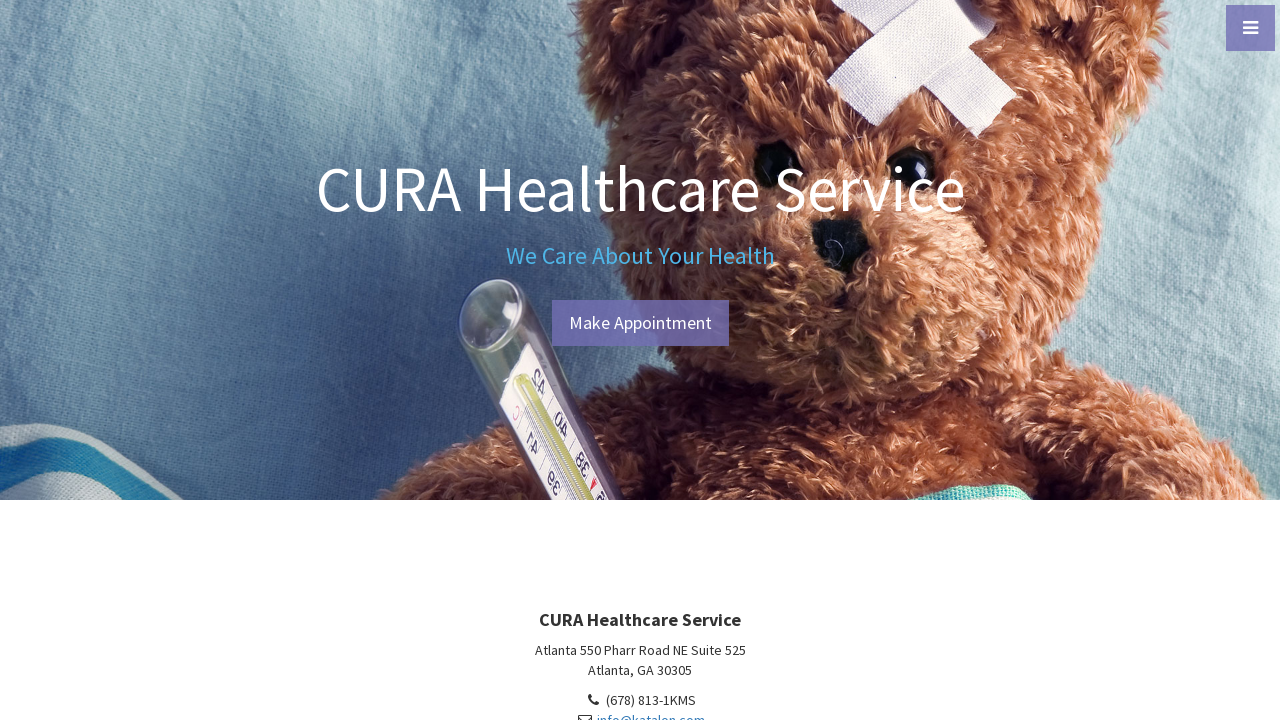

Clicked Make Appointment button at (640, 323) on #btn-make-appointment
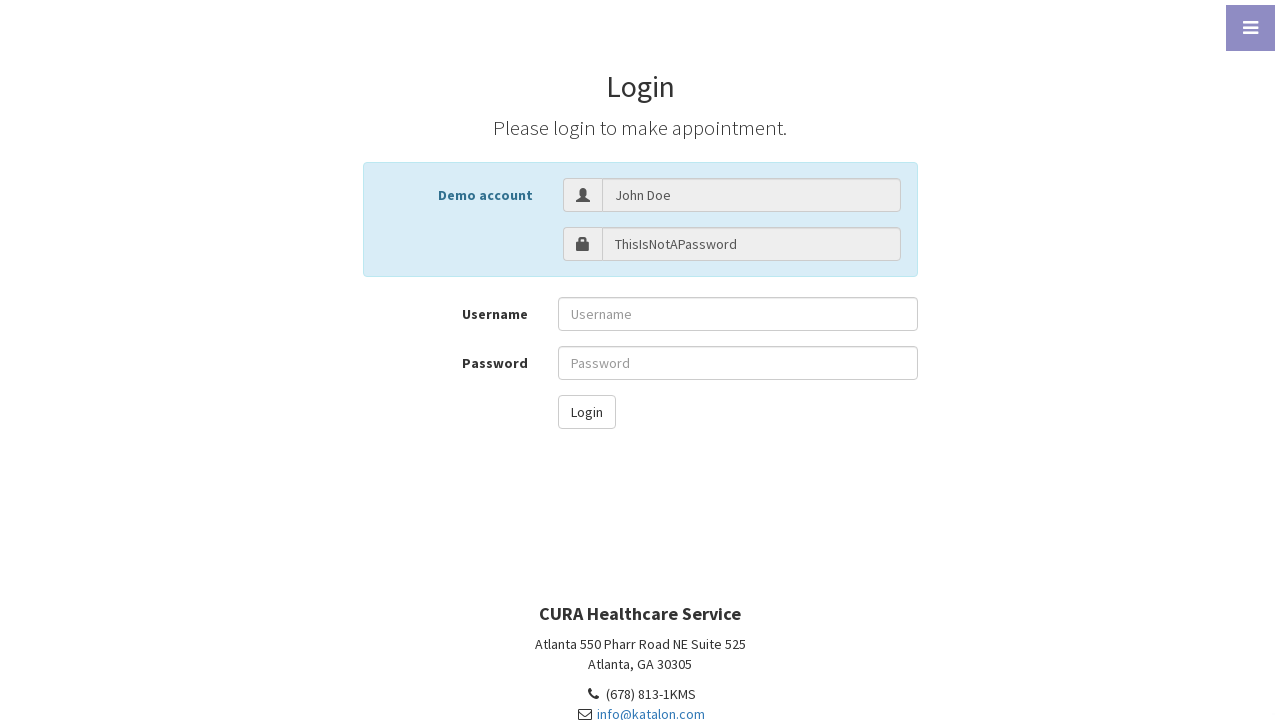

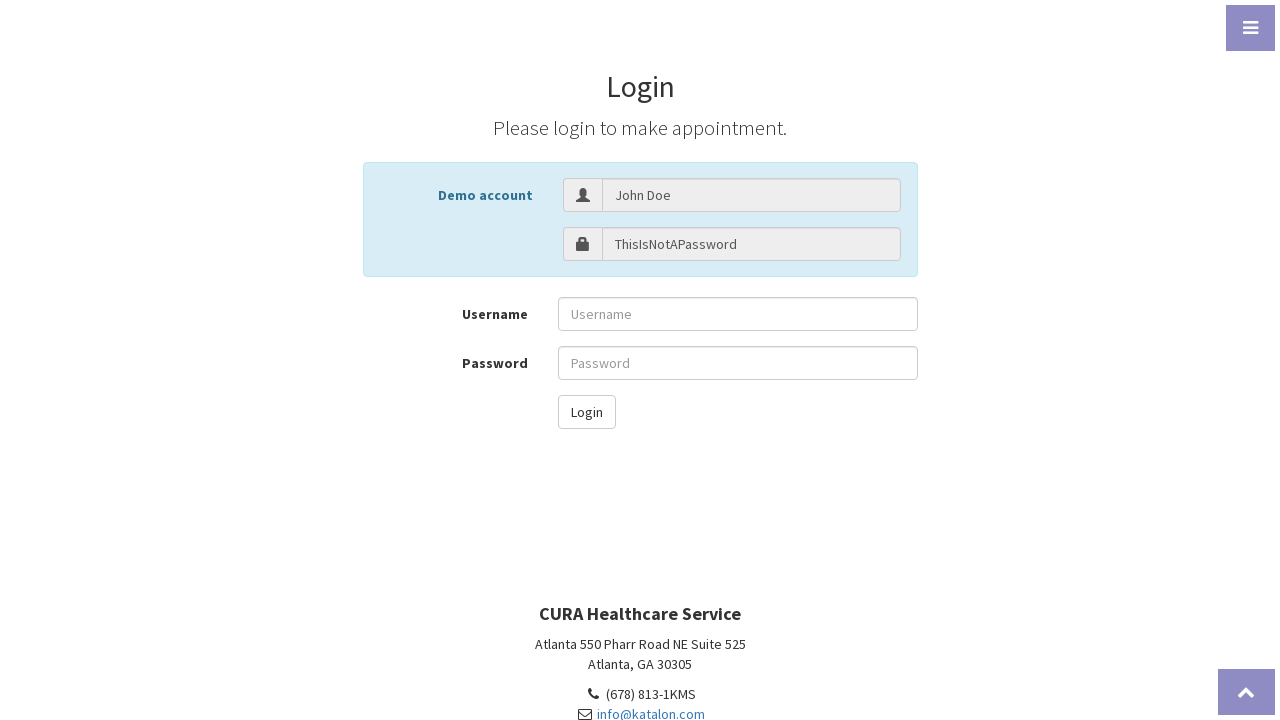